Tests infinite scroll functionality by navigating to the infinite scroll page, scrolling down until at least 20 paragraphs are loaded, then scrolling back to the top

Starting URL: https://the-internet.herokuapp.com/

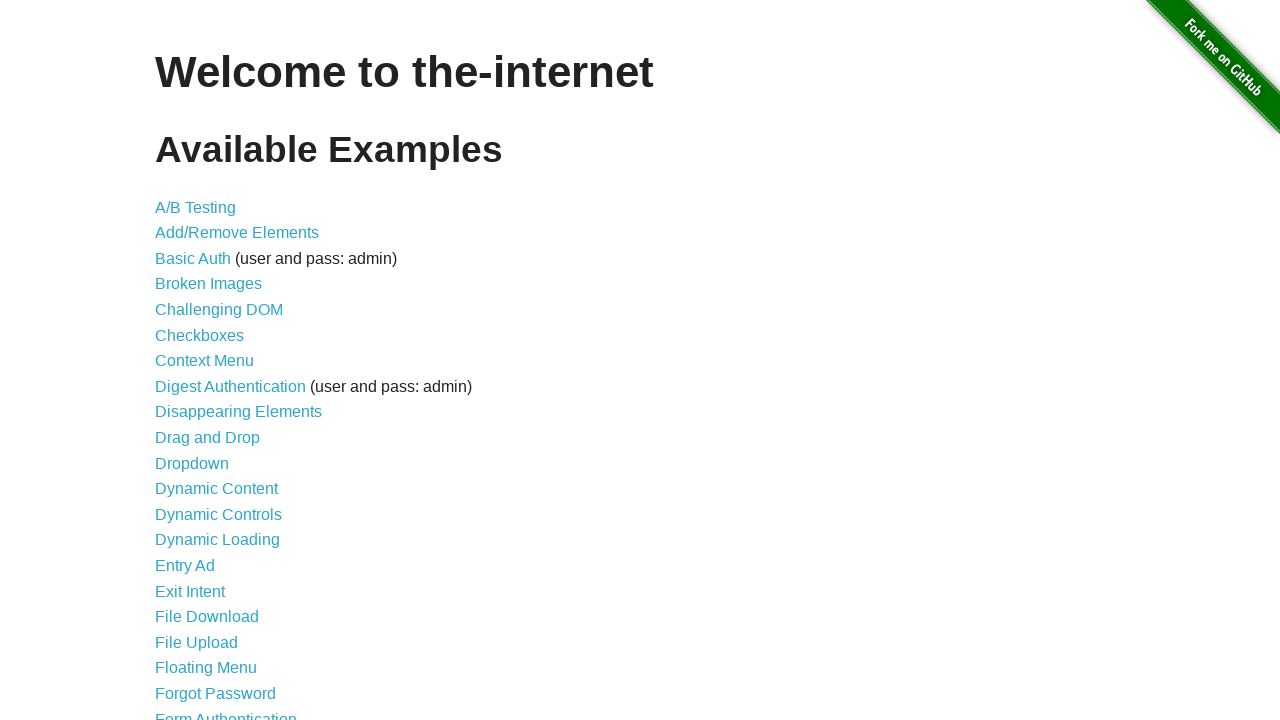

Clicked on the Infinite Scroll link at (201, 360) on text='Infinite Scroll'
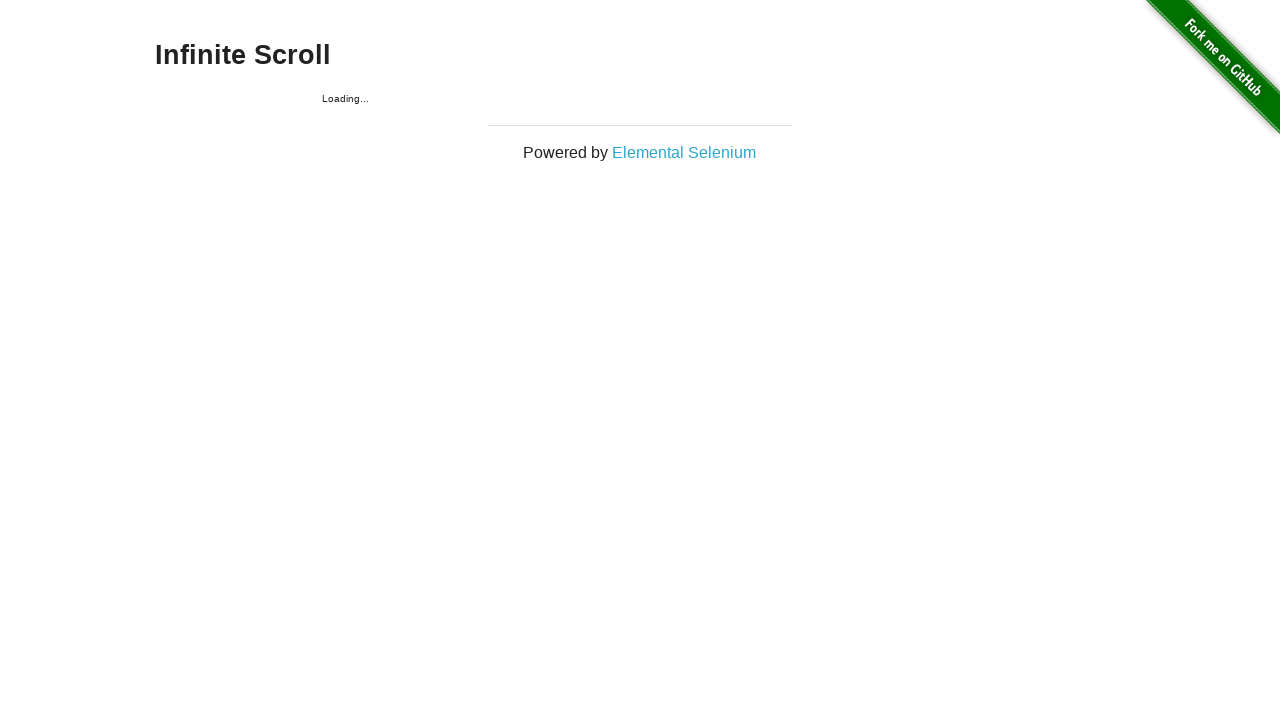

Waited 2000ms for page to load
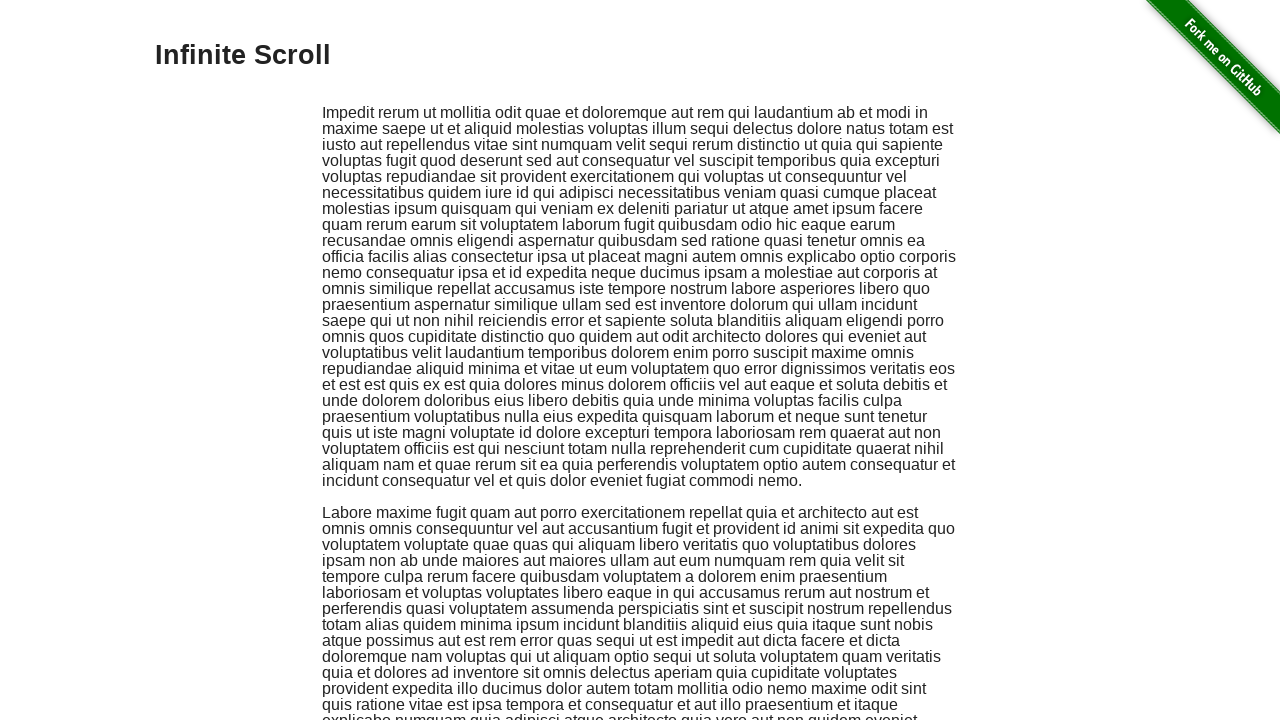

Scrolled to bottom of page, currently 2 paragraphs loaded
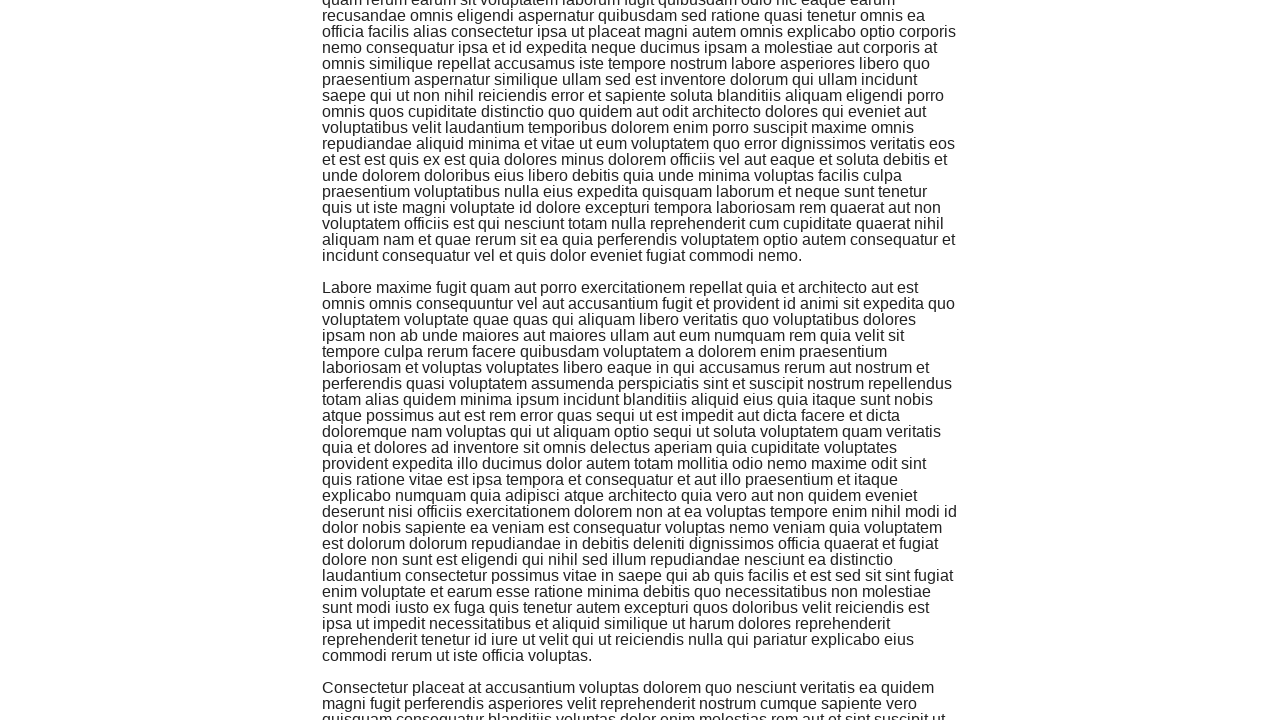

Scrolled to bottom of page, currently 3 paragraphs loaded
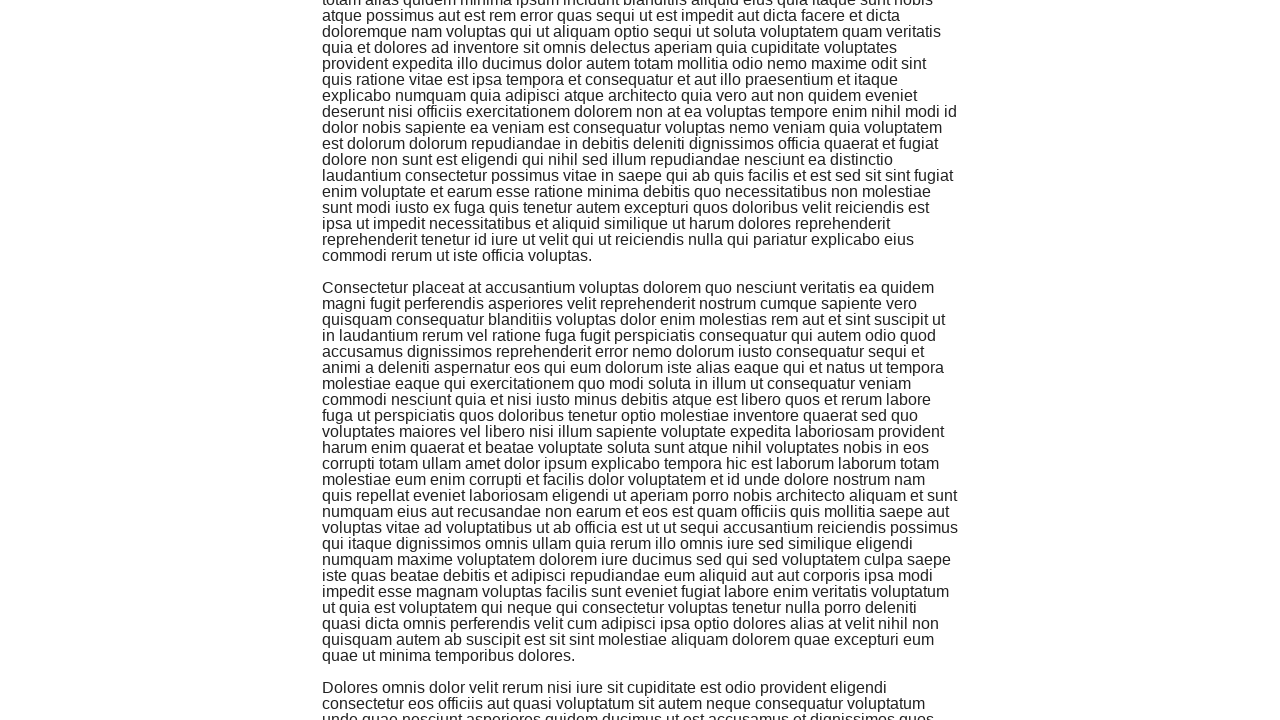

Scrolled to bottom of page, currently 4 paragraphs loaded
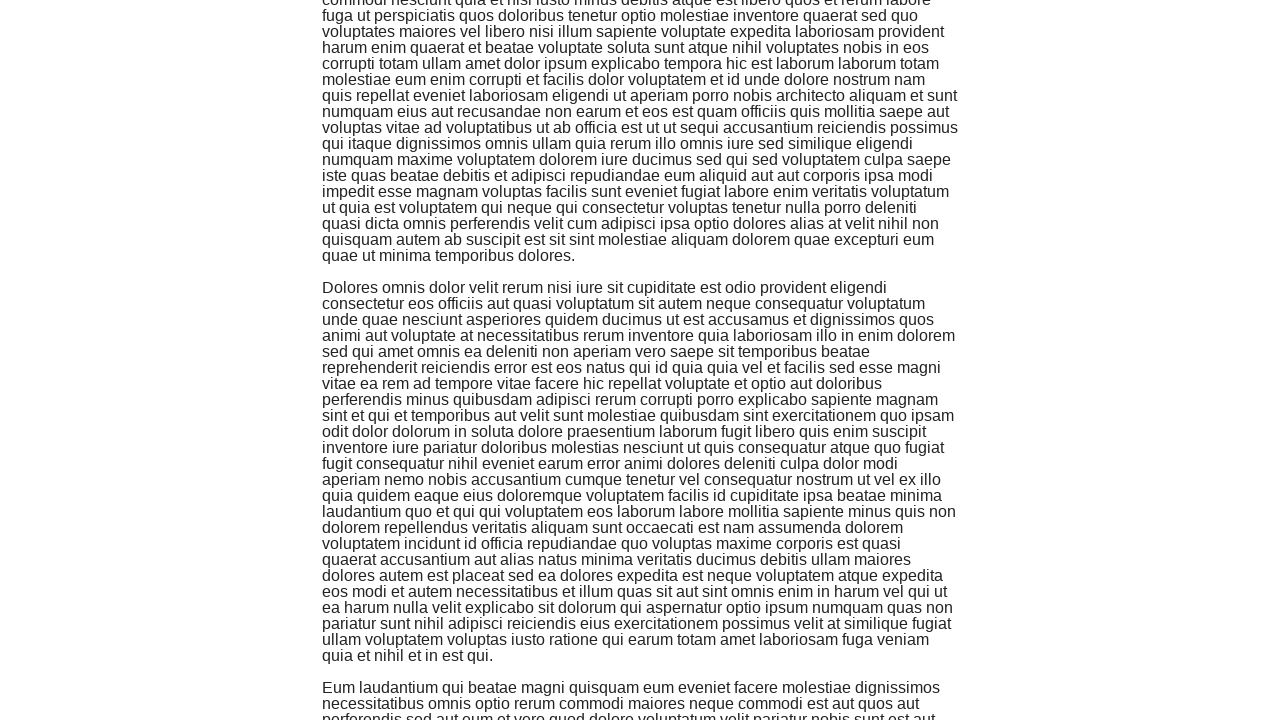

Scrolled to bottom of page, currently 5 paragraphs loaded
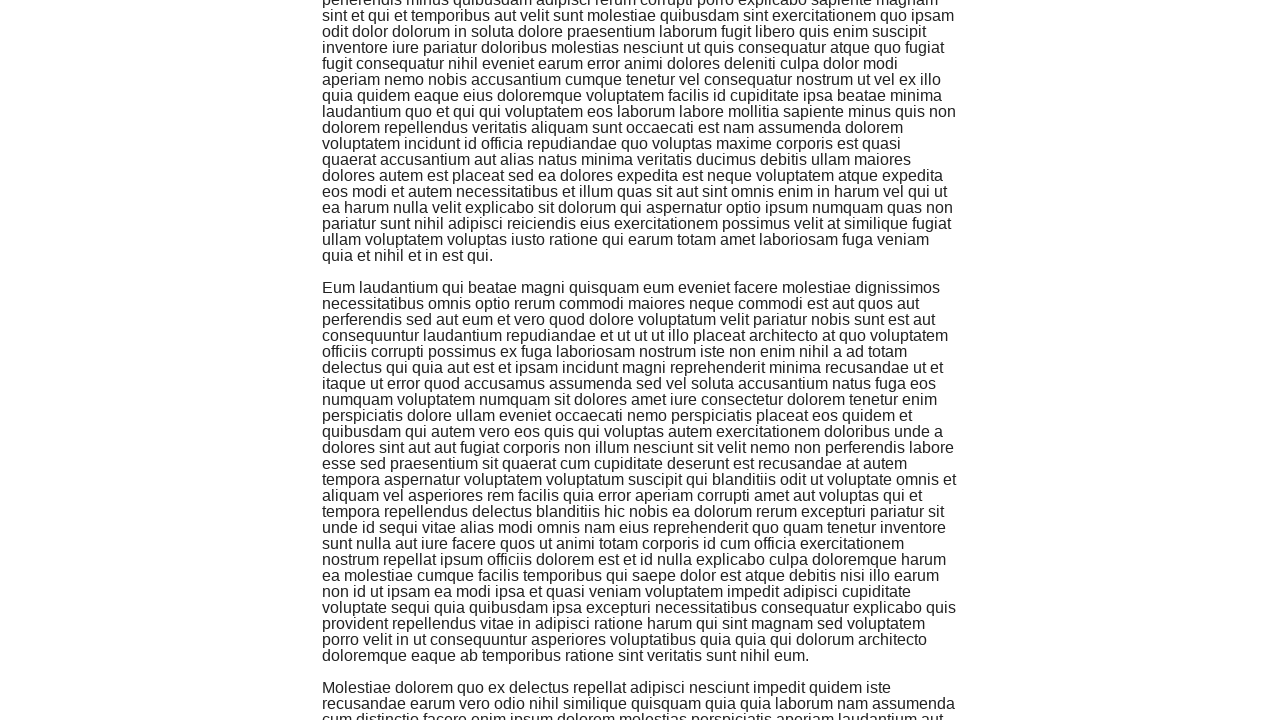

Scrolled to bottom of page, currently 6 paragraphs loaded
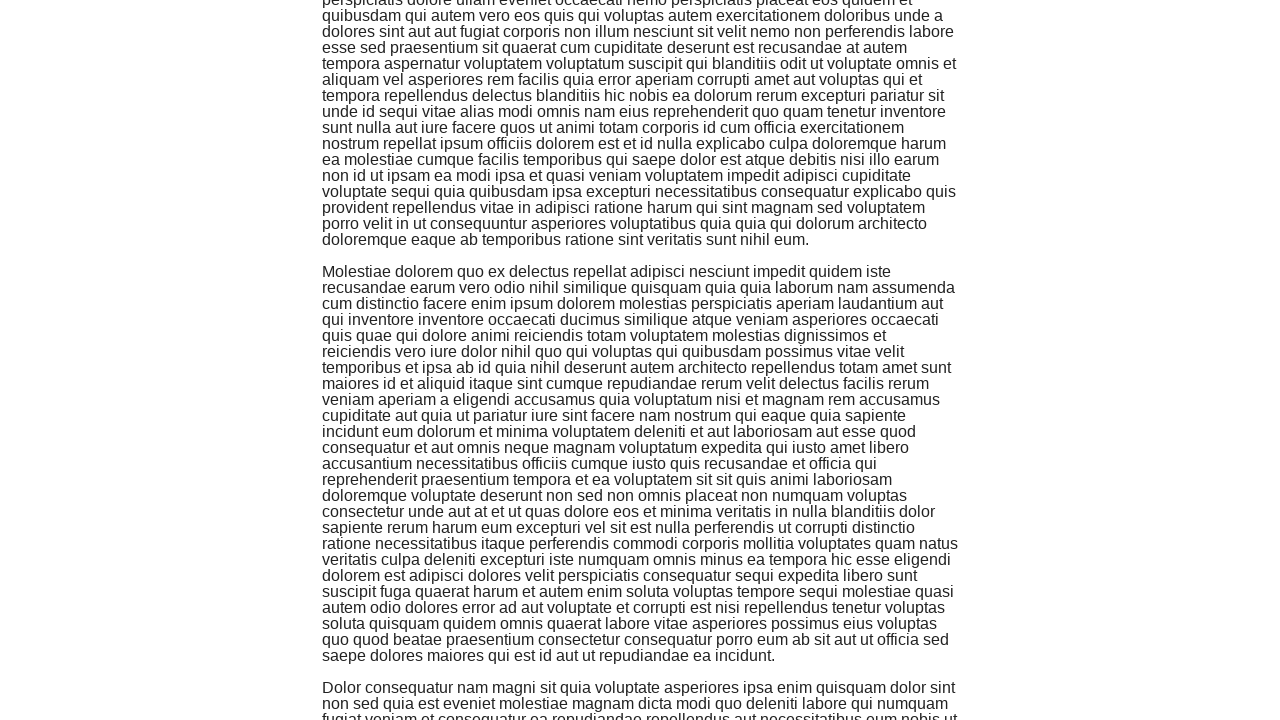

Scrolled to bottom of page, currently 7 paragraphs loaded
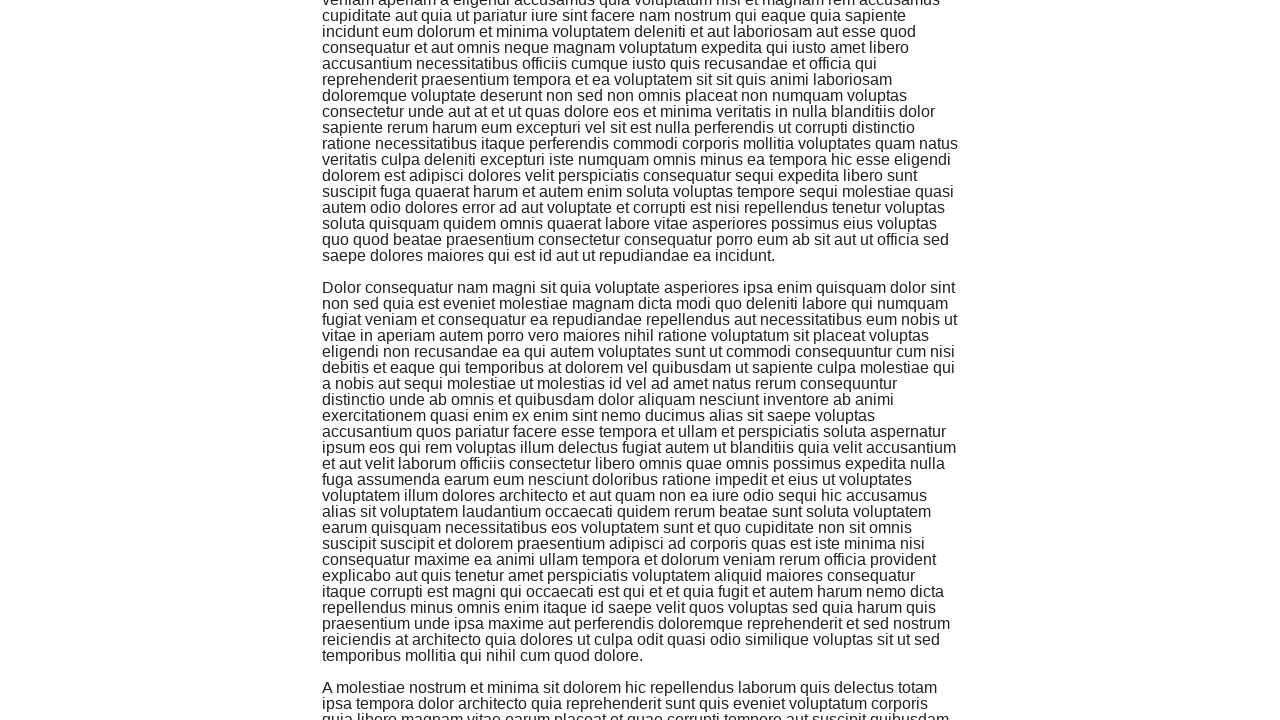

Scrolled to bottom of page, currently 8 paragraphs loaded
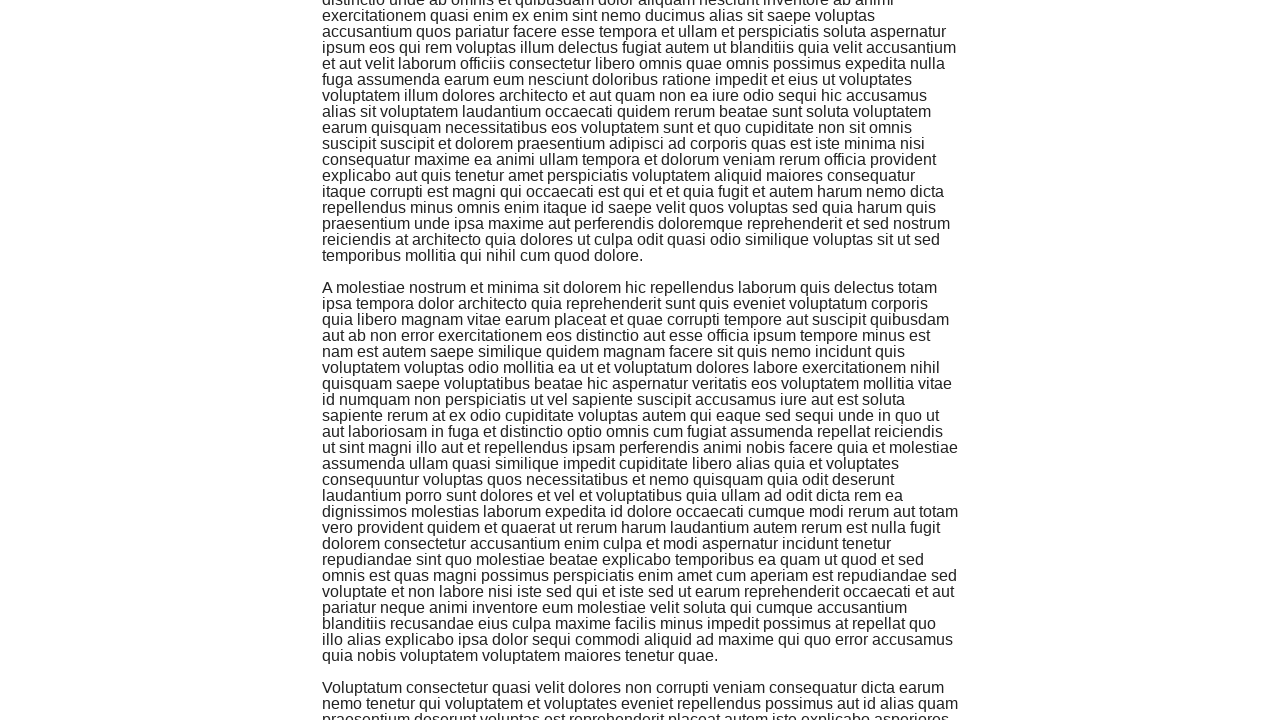

Scrolled to bottom of page, currently 9 paragraphs loaded
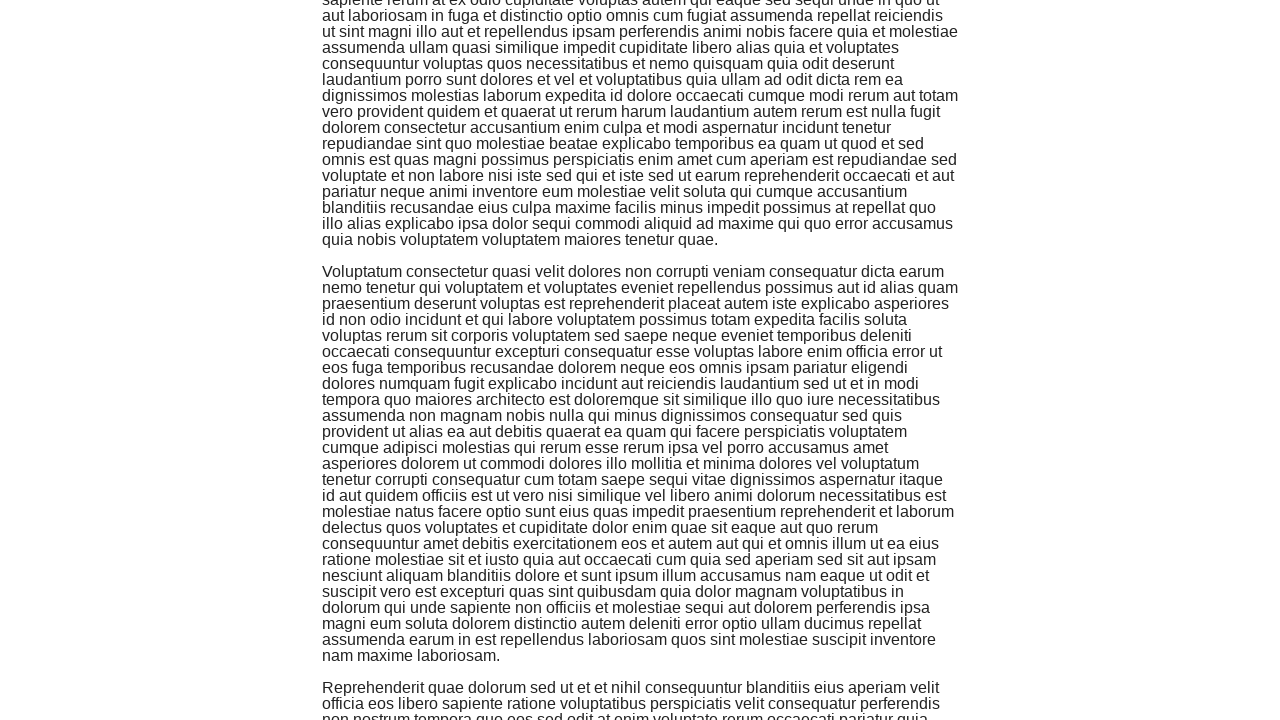

Scrolled to bottom of page, currently 10 paragraphs loaded
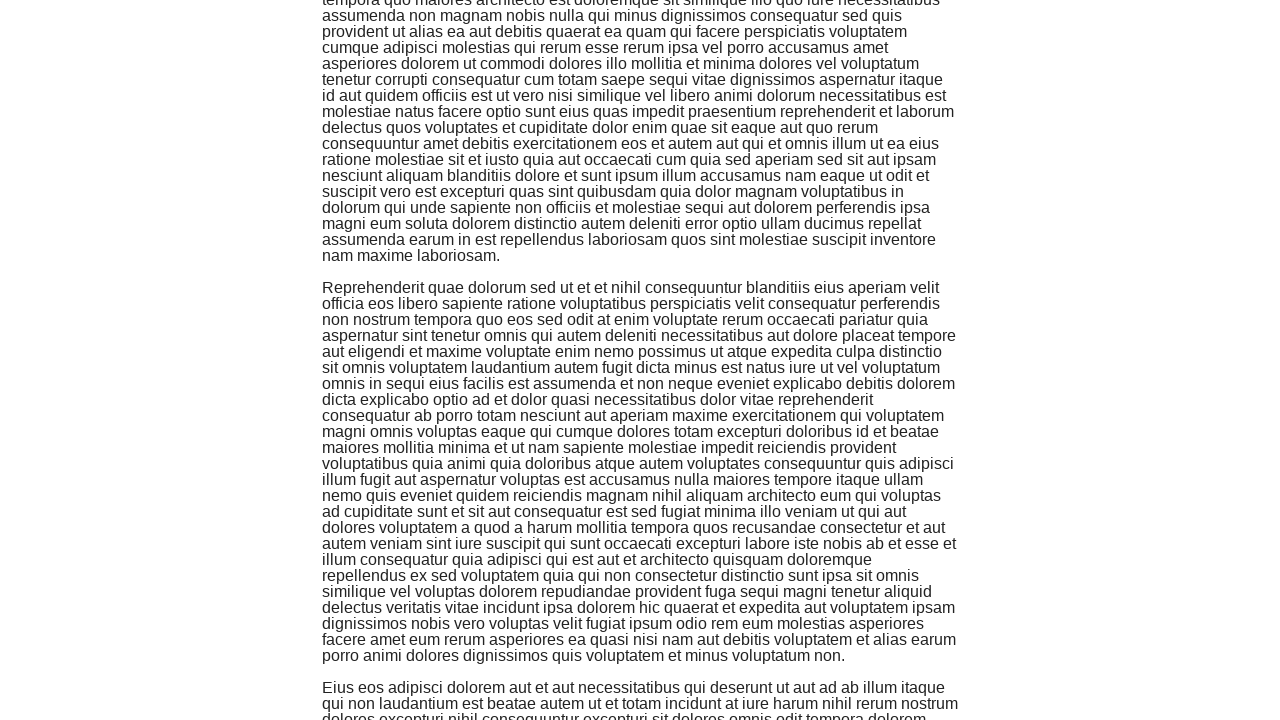

Scrolled to bottom of page, currently 11 paragraphs loaded
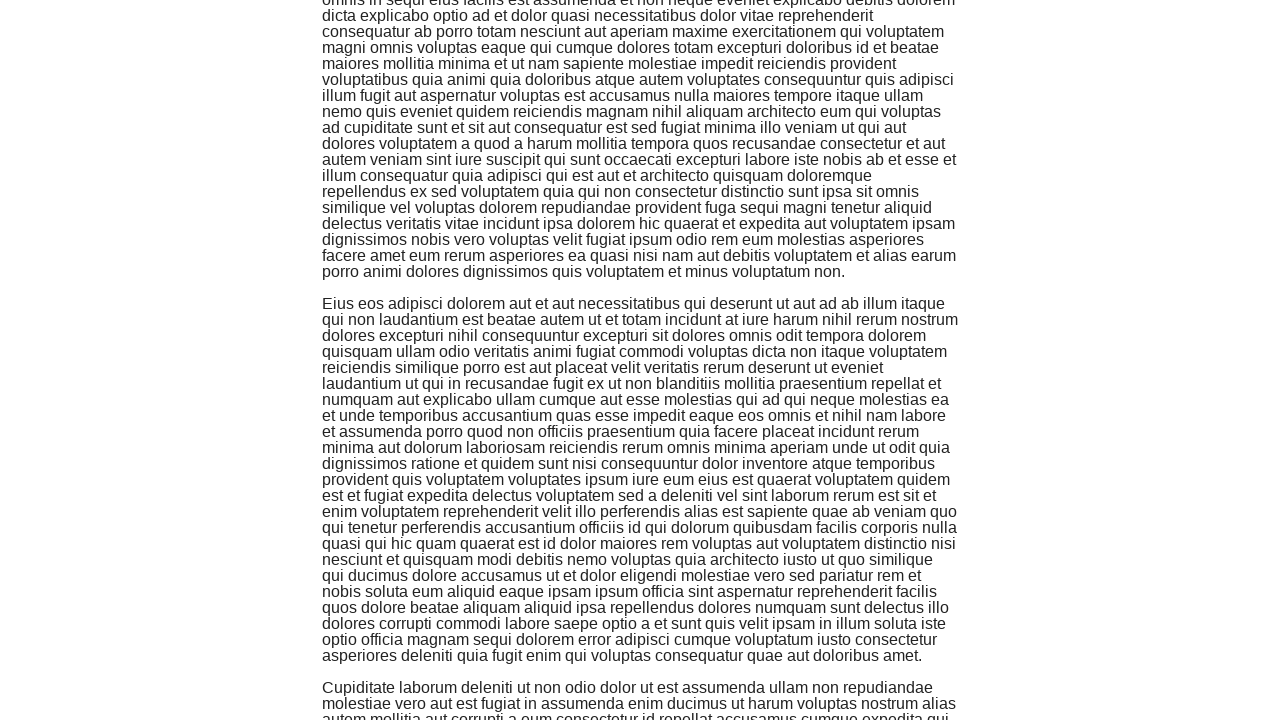

Scrolled to bottom of page, currently 12 paragraphs loaded
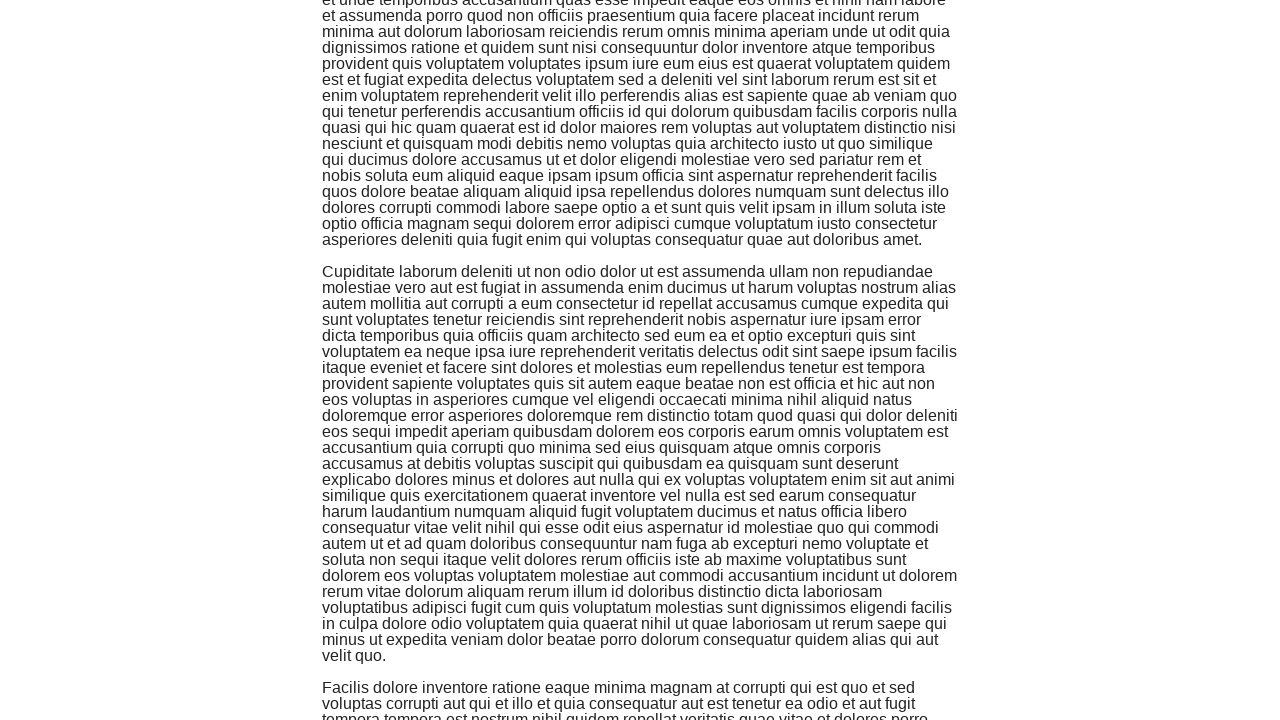

Scrolled to bottom of page, currently 13 paragraphs loaded
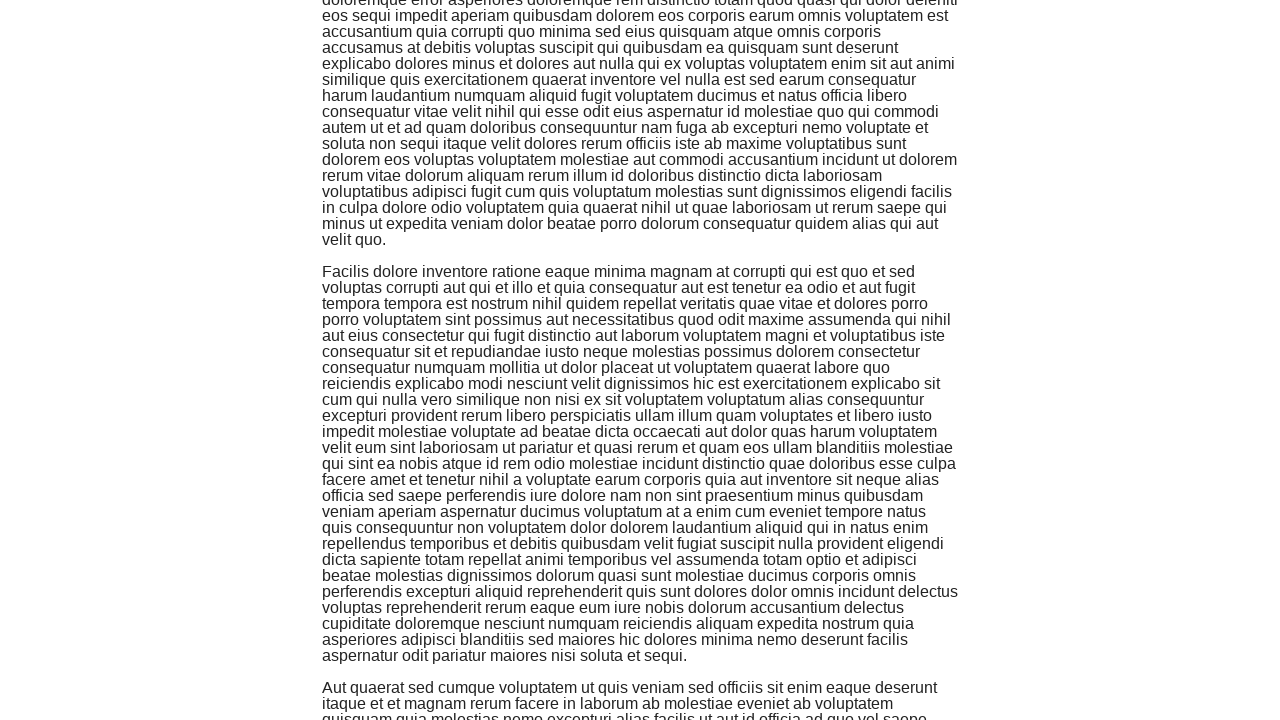

Scrolled to bottom of page, currently 14 paragraphs loaded
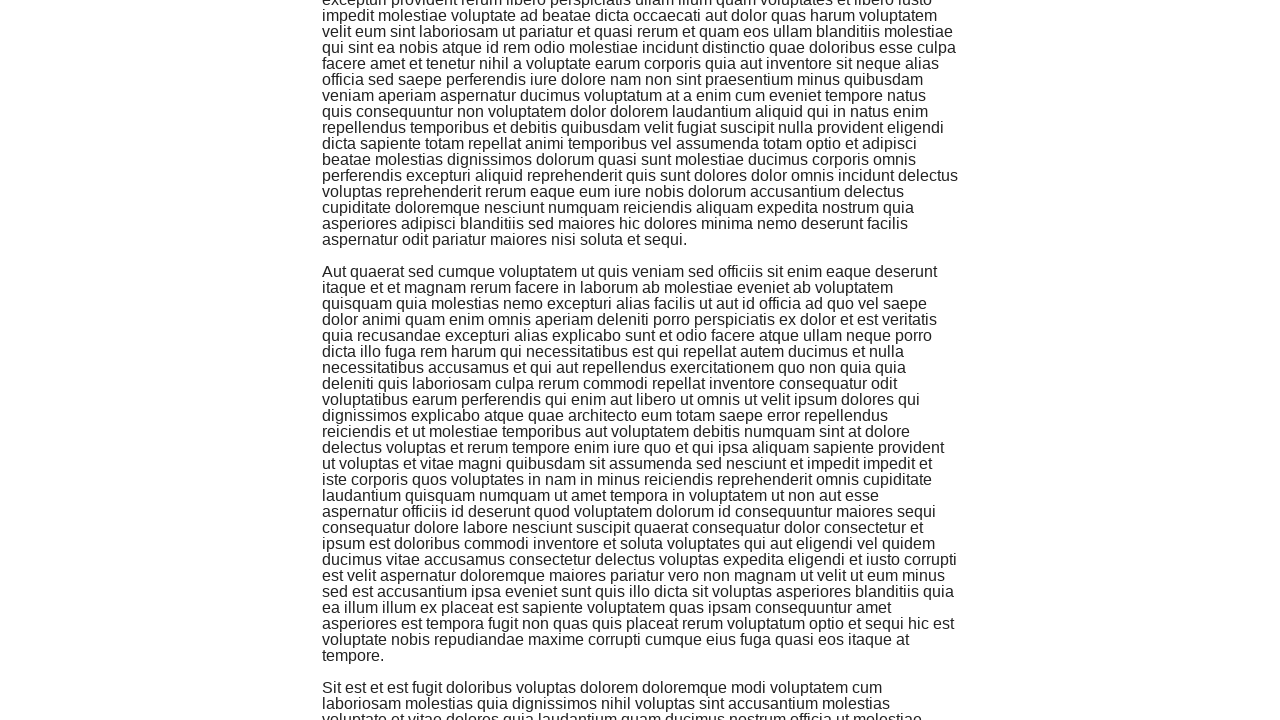

Scrolled to bottom of page, currently 15 paragraphs loaded
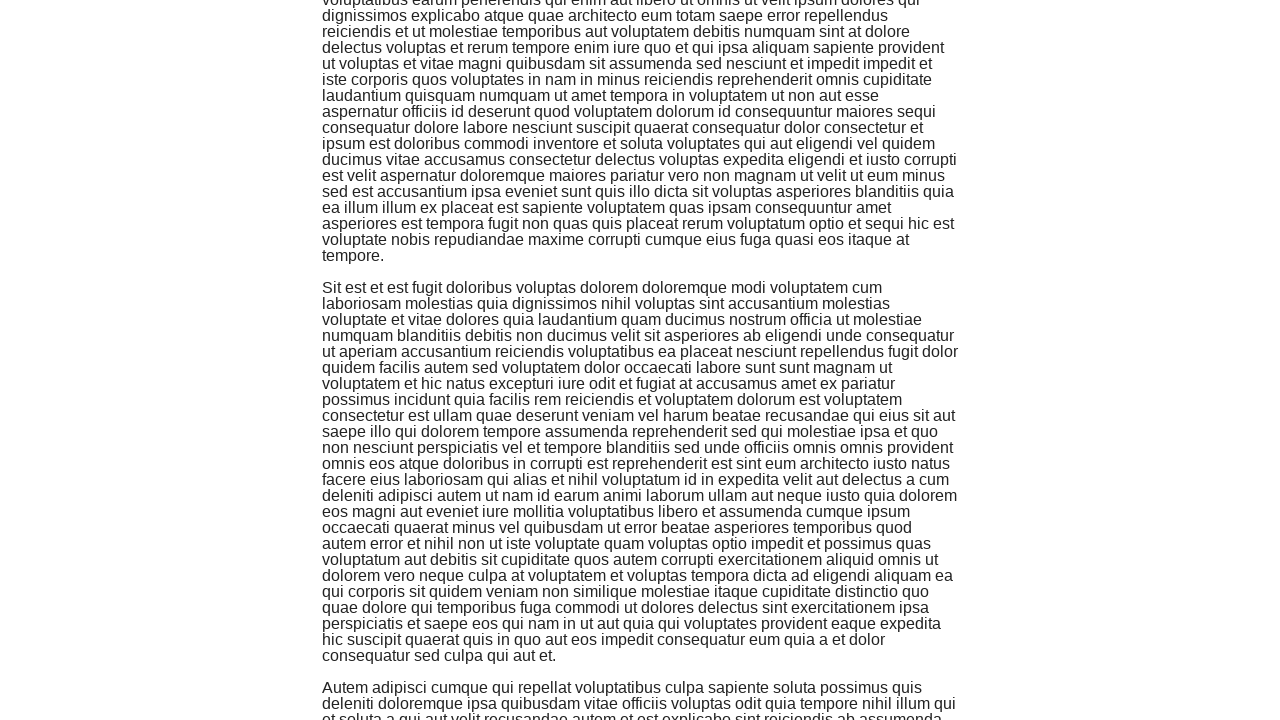

Scrolled to bottom of page, currently 16 paragraphs loaded
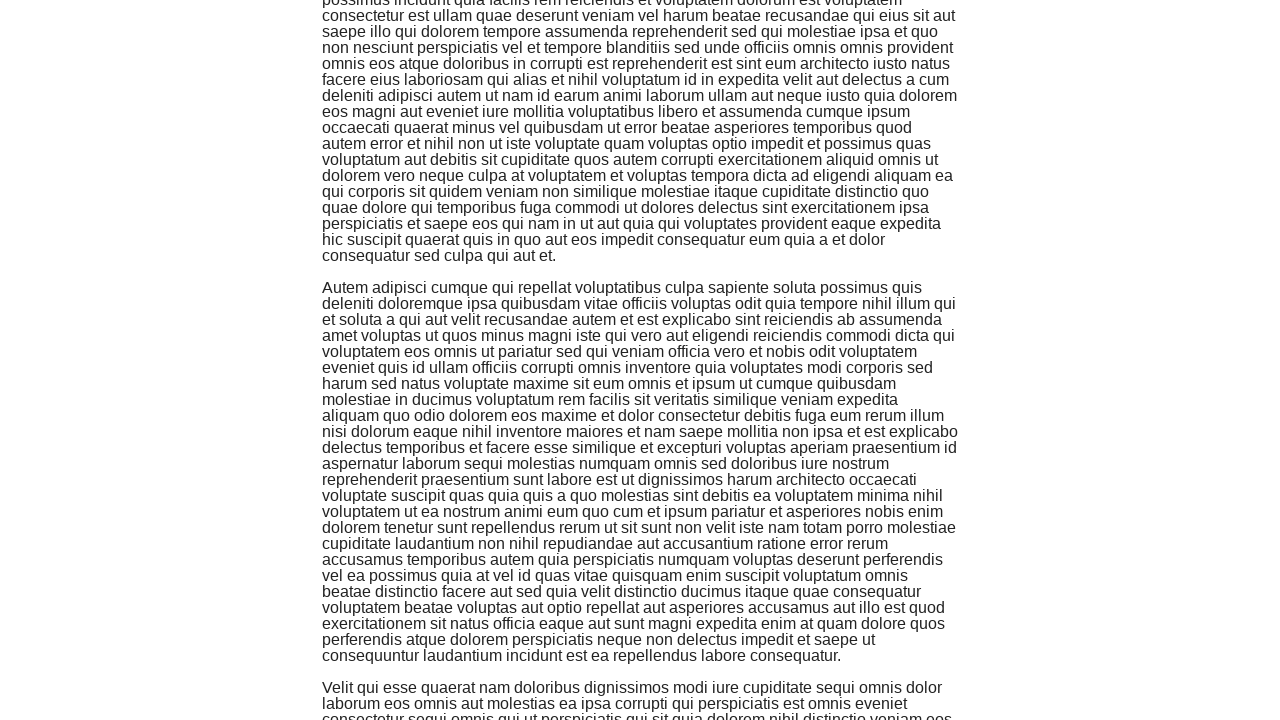

Scrolled to bottom of page, currently 17 paragraphs loaded
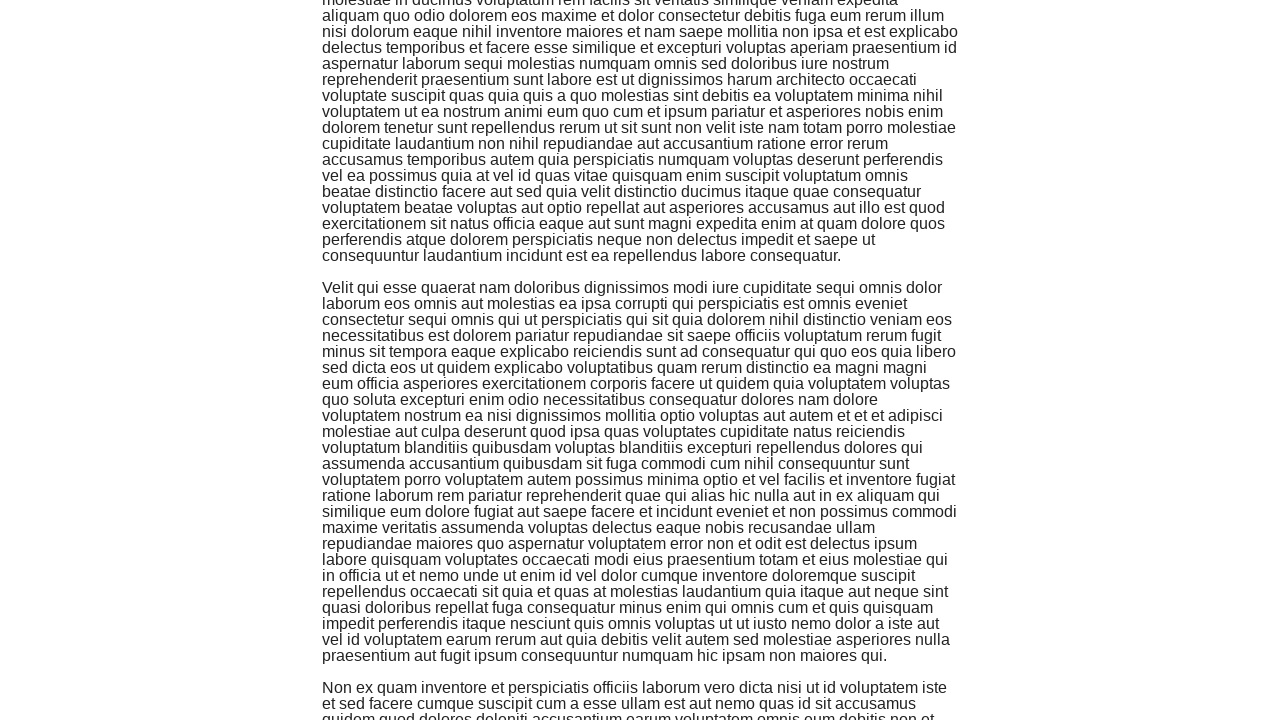

Scrolled to bottom of page, currently 18 paragraphs loaded
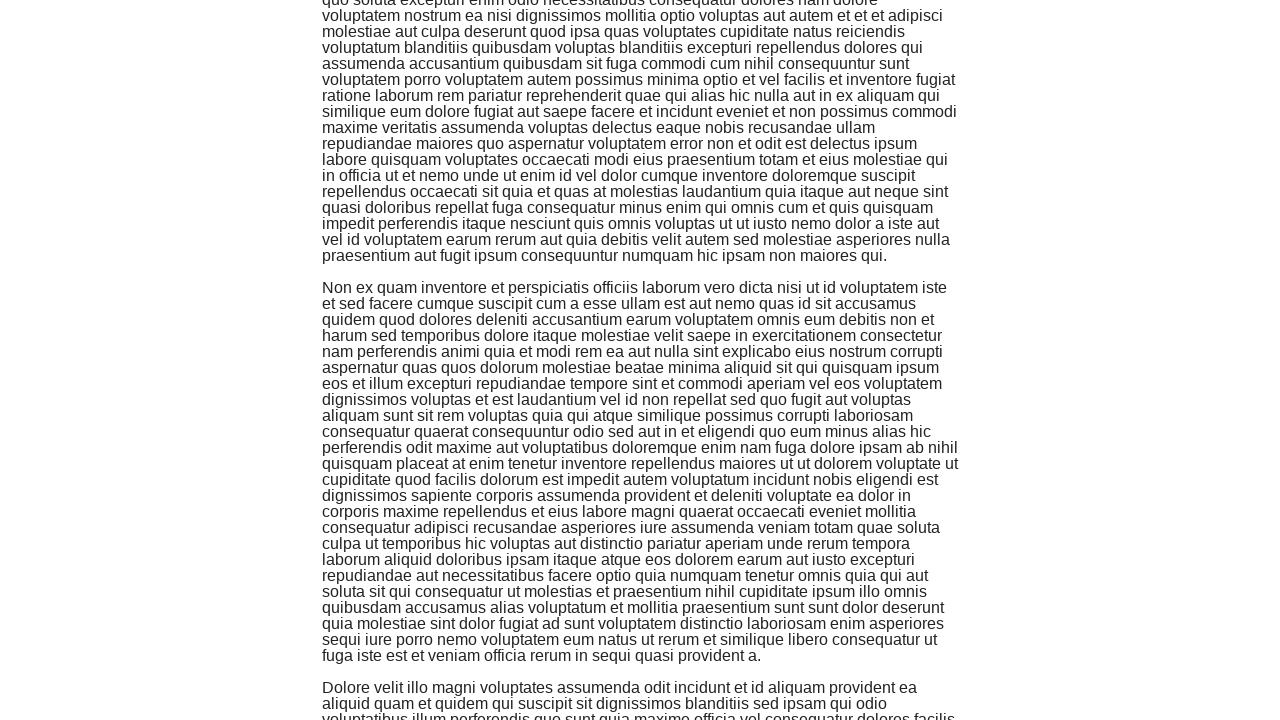

Scrolled to bottom of page, currently 19 paragraphs loaded
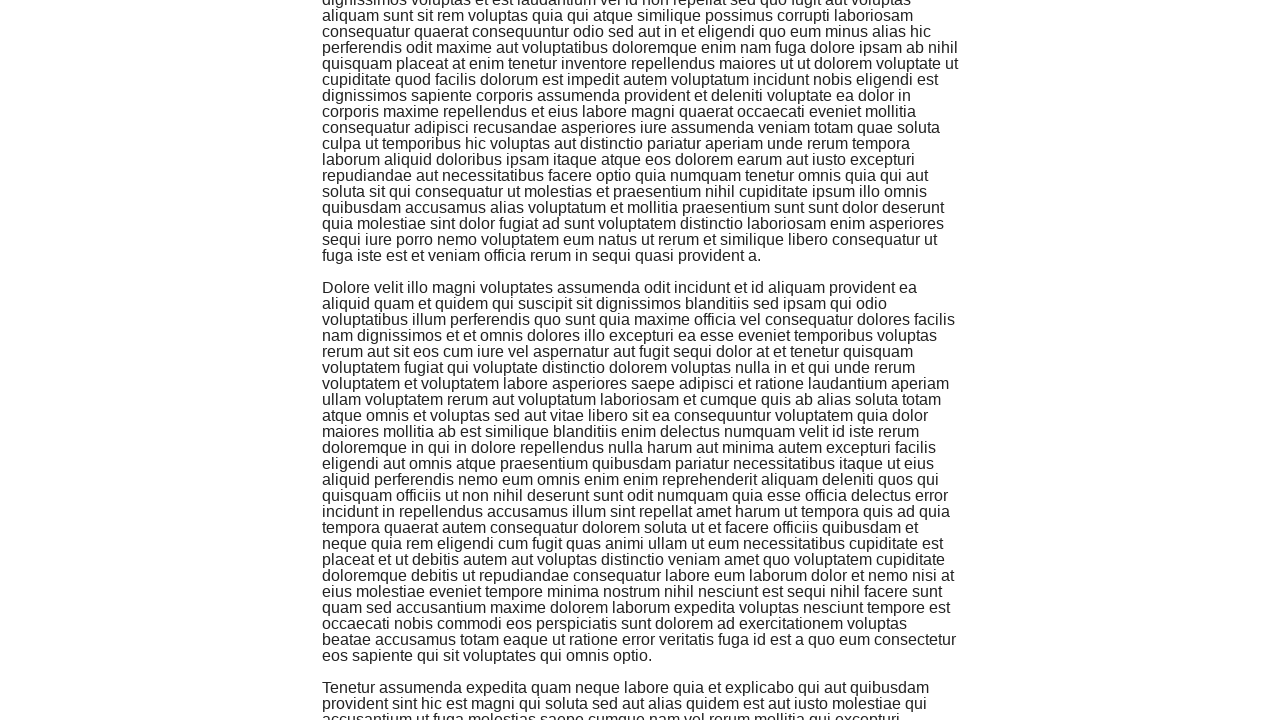

Infinite scroll complete with 20 paragraphs loaded
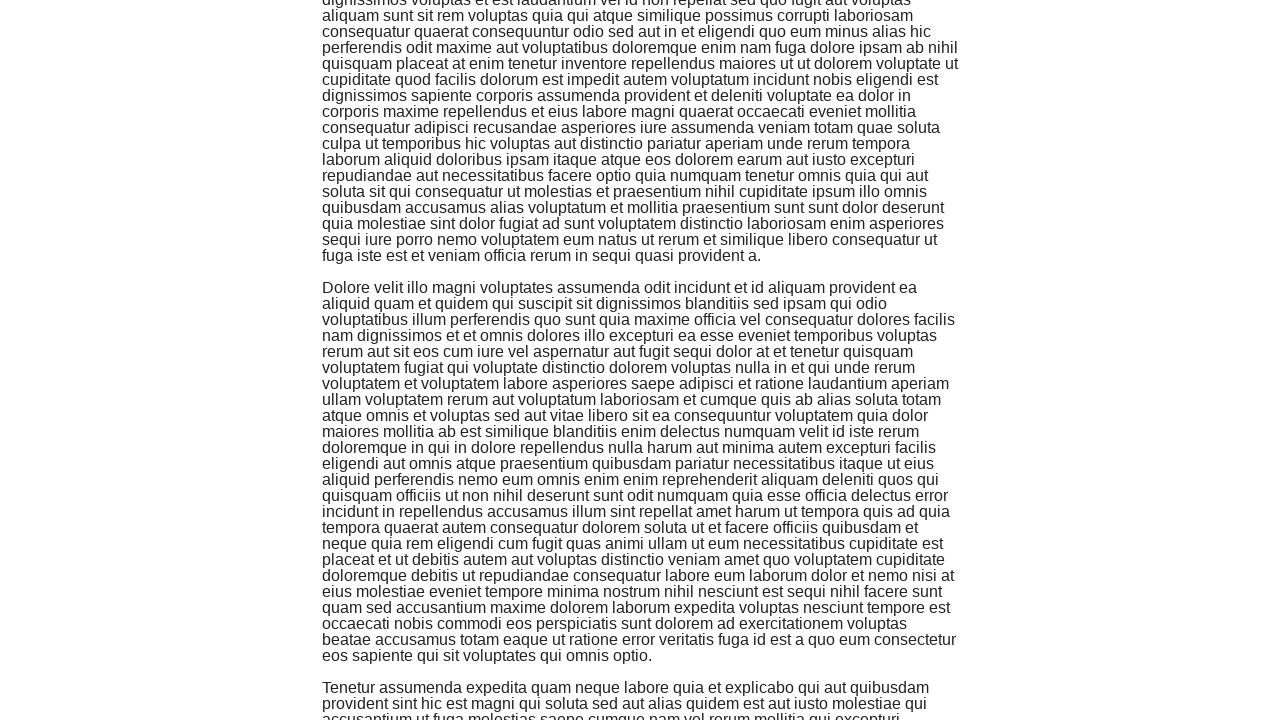

Waited 2000ms before scrolling back to top
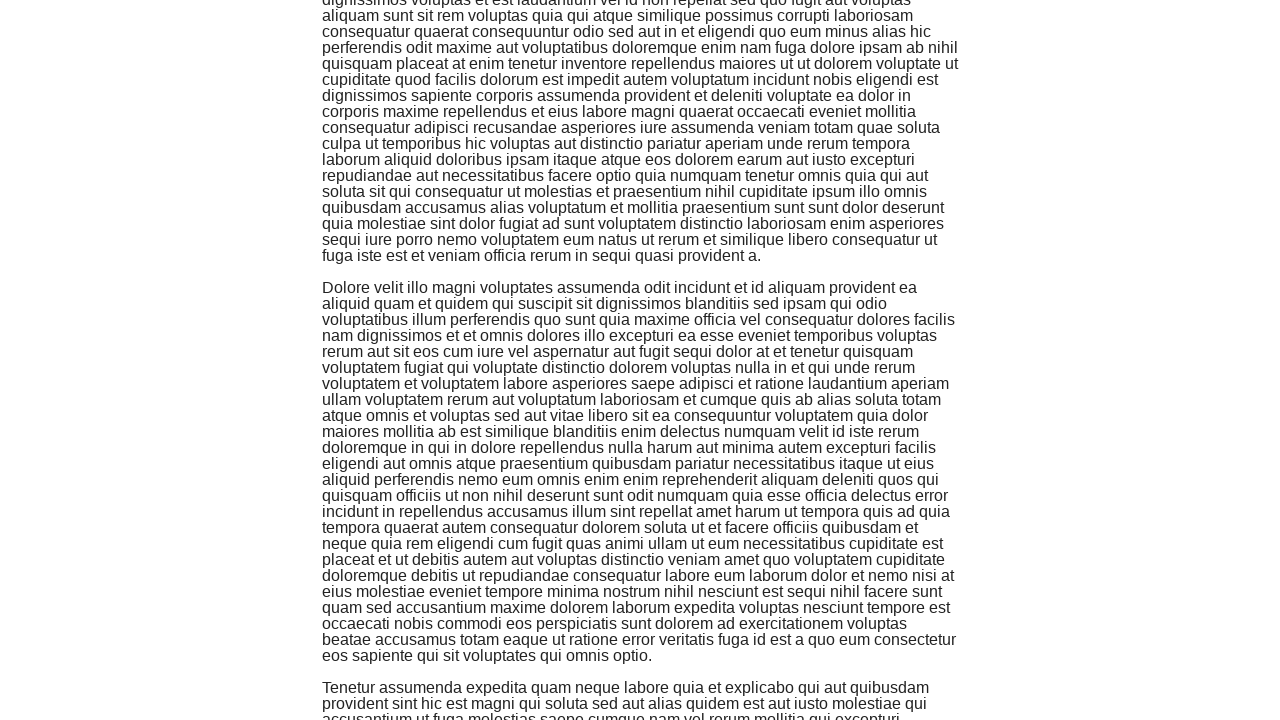

Scrolled back to top of page
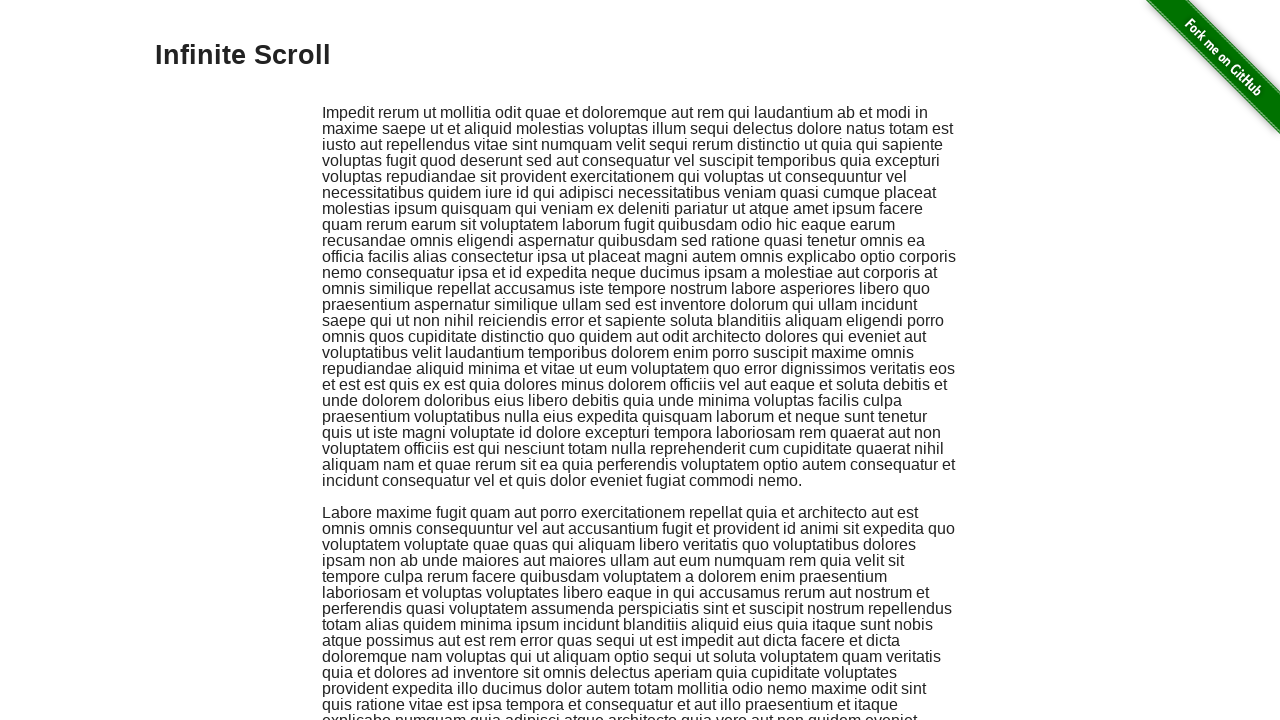

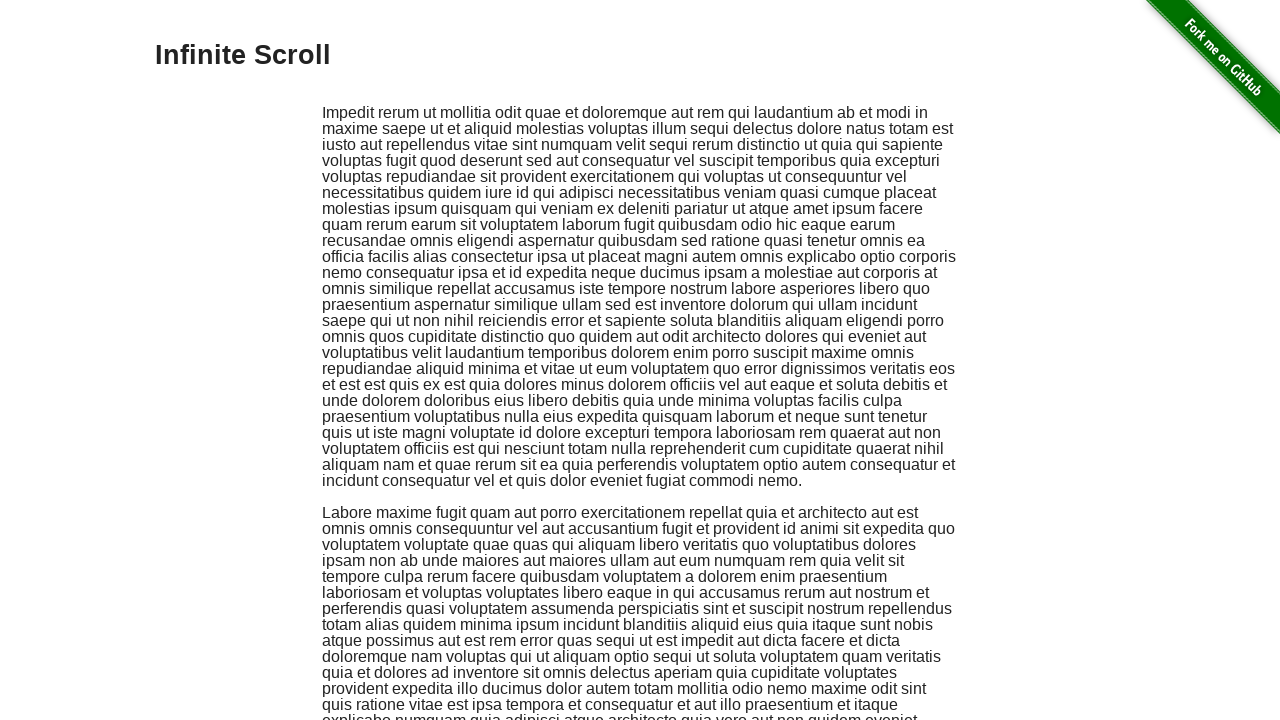